Tests a product page by adding multiple products to cart (2 of Product 1, 2 of Product 2, 3 of Product 3) and verifies the cart displays correct product names, prices, quantities, and total price.

Starting URL: https://material.playwrightvn.com/

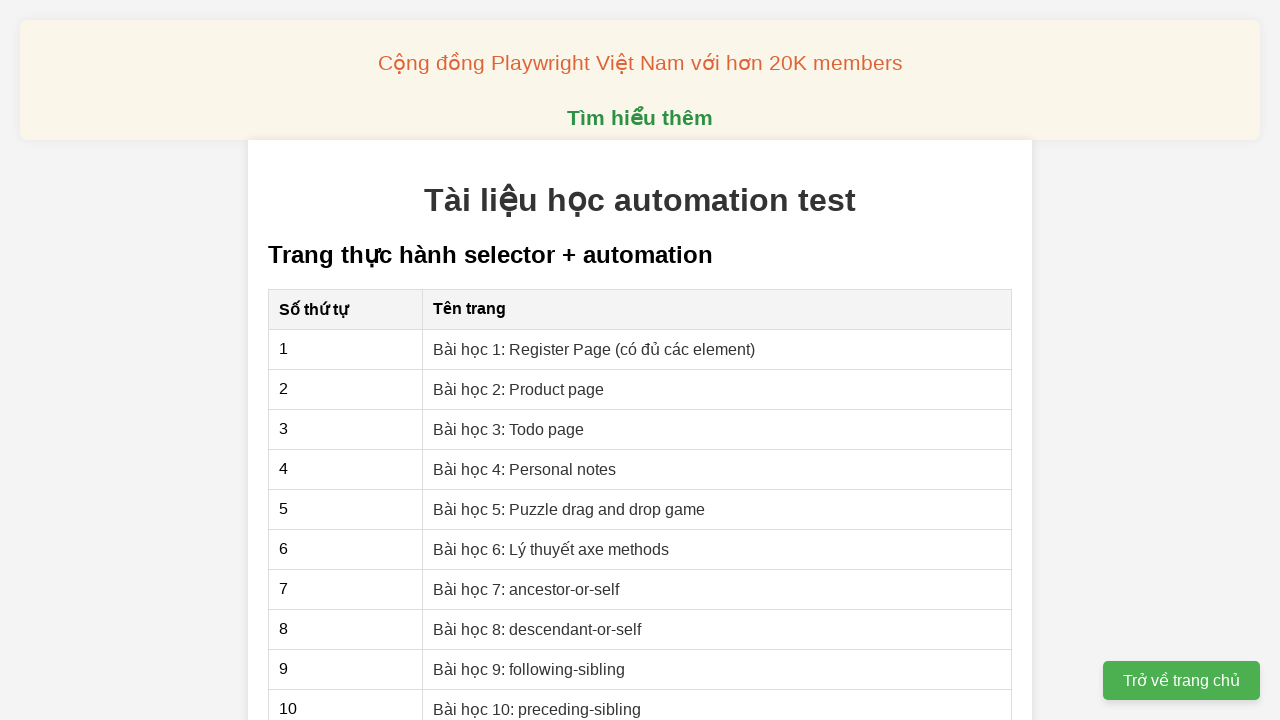

Clicked on 'Bài học 2: Product page' lesson link at (519, 389) on internal:role=link[name="Bài học 2: Product page"i]
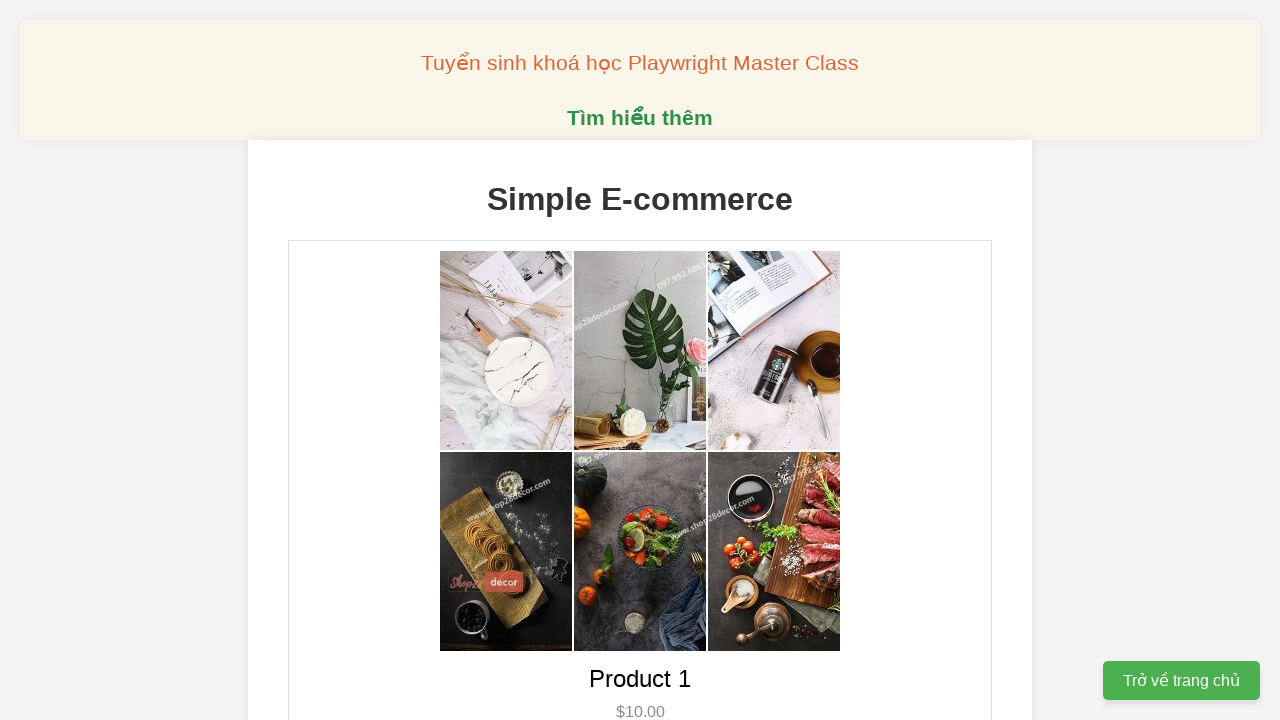

Added 2 of Product 1 to cart at (640, 360) on [data-product-id="1"]
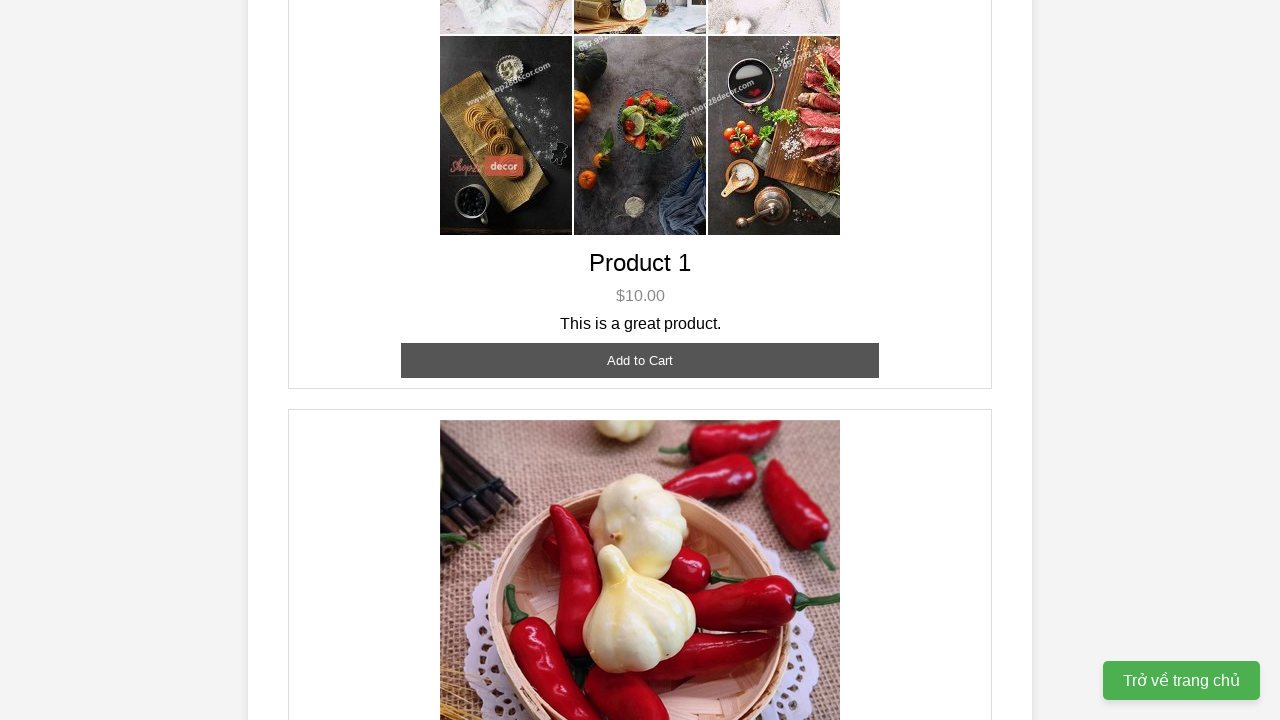

Added 2 of Product 2 to cart at (640, 360) on [data-product-id="2"]
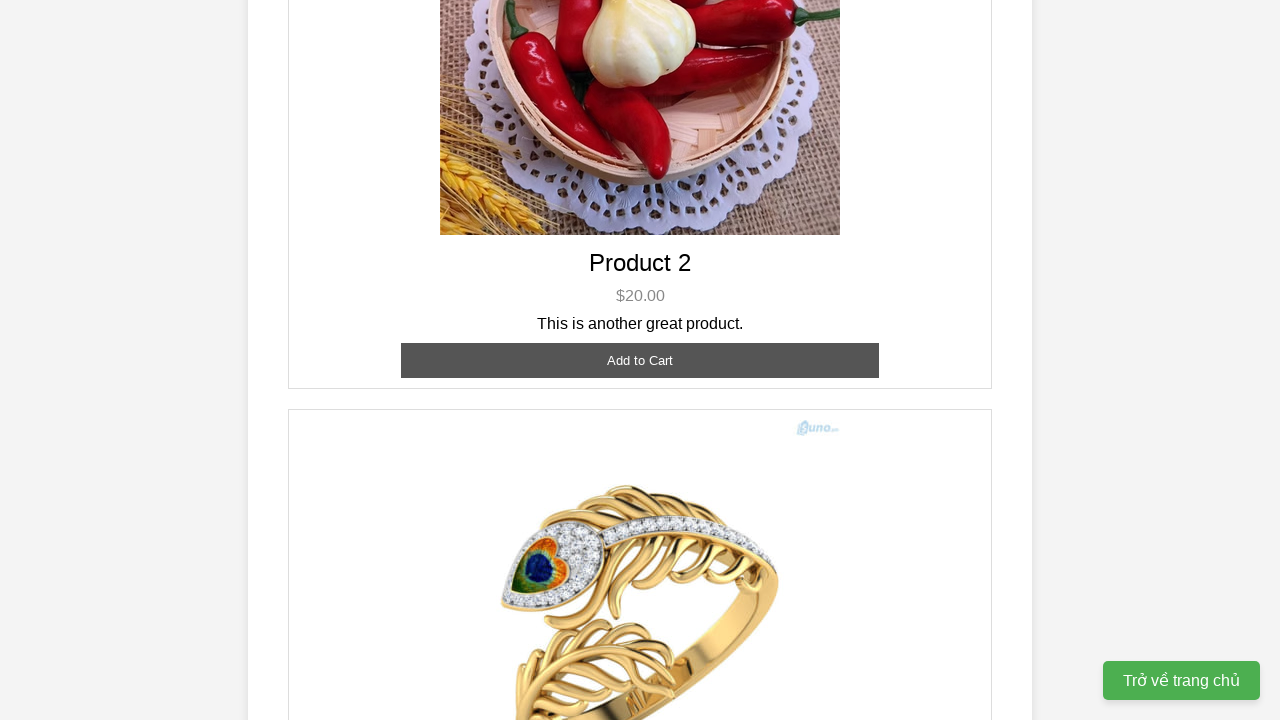

Added 3 of Product 3 to cart at (640, 388) on [data-product-id="3"]
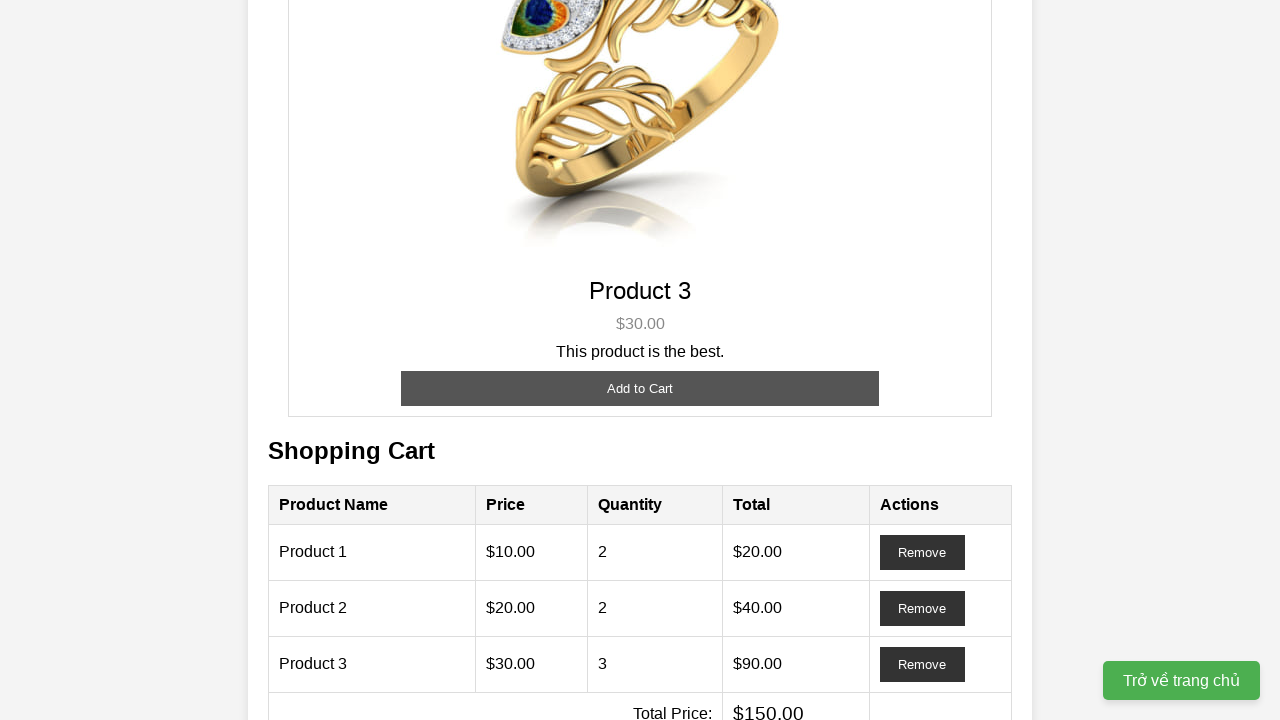

Located cart items element
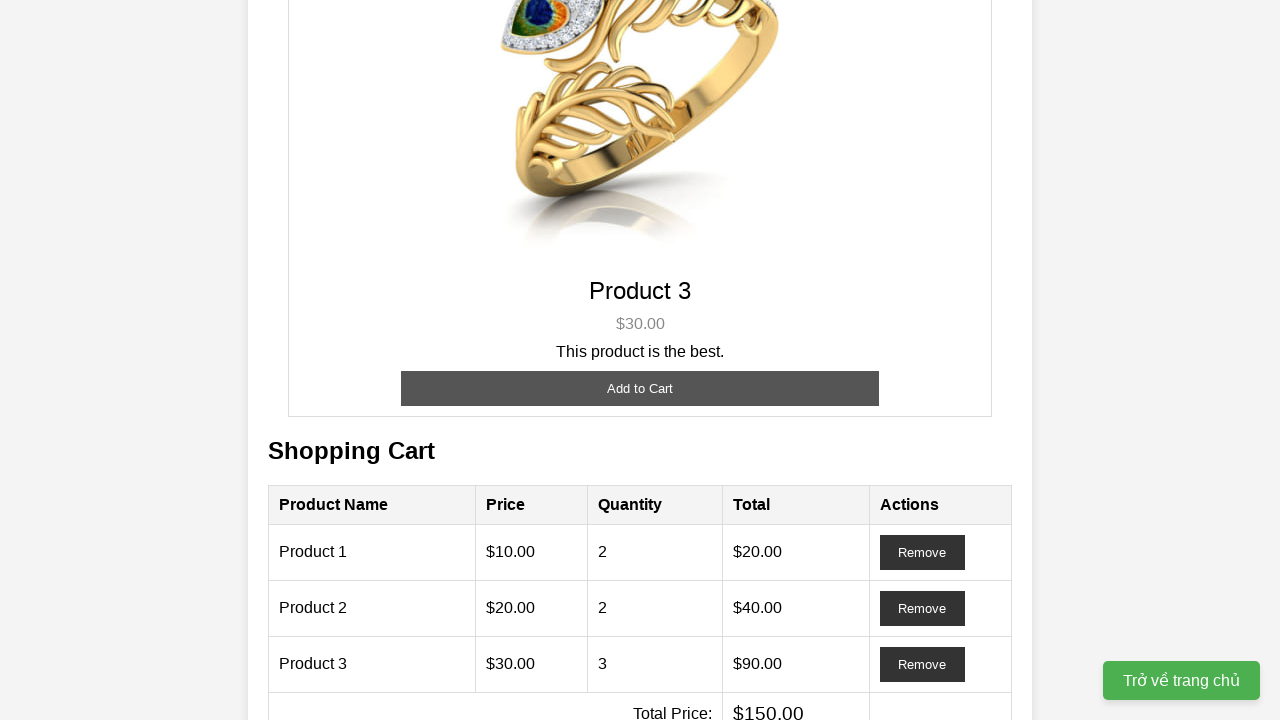

Verified Product 1 name in cart
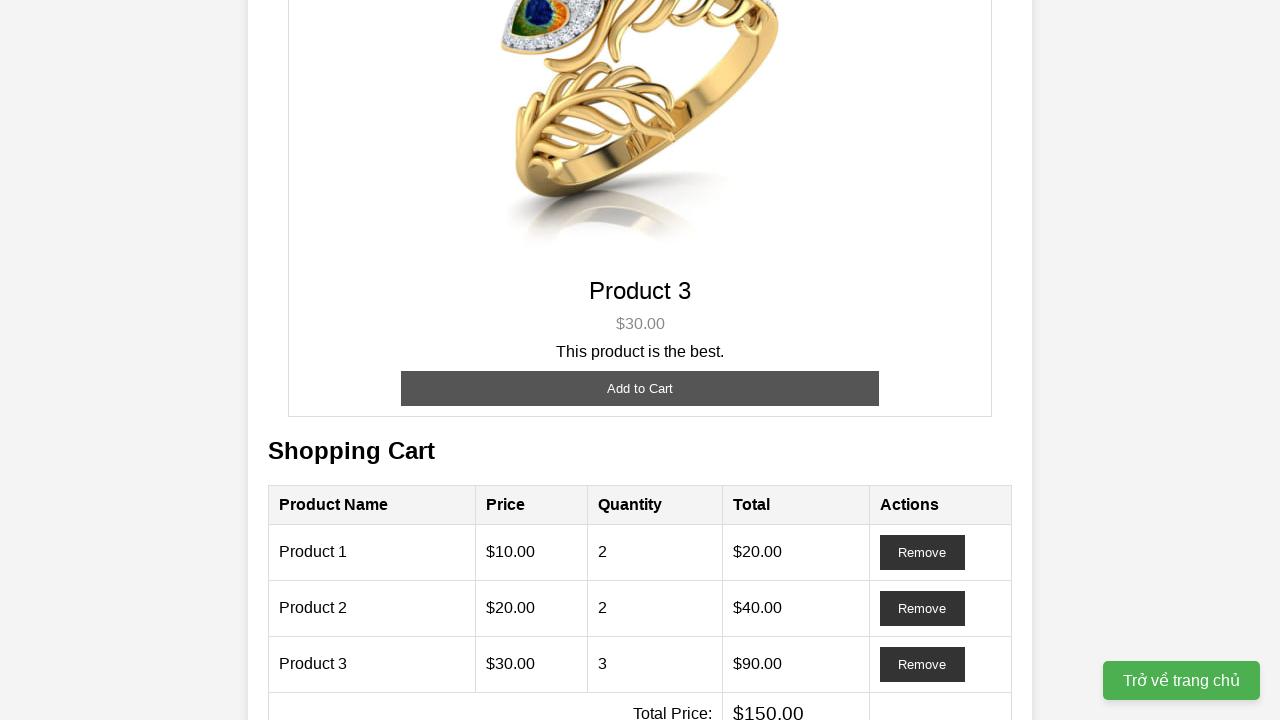

Verified Product 1 price is $10.00
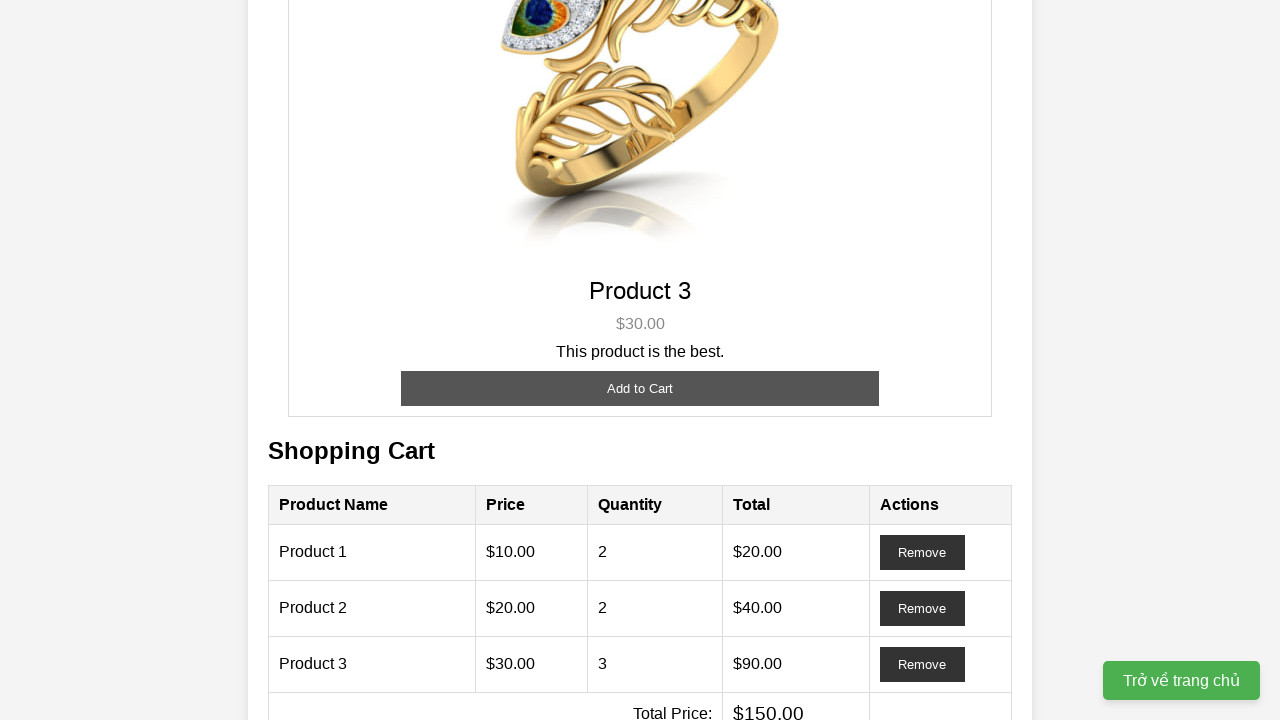

Verified Product 1 quantity is 2
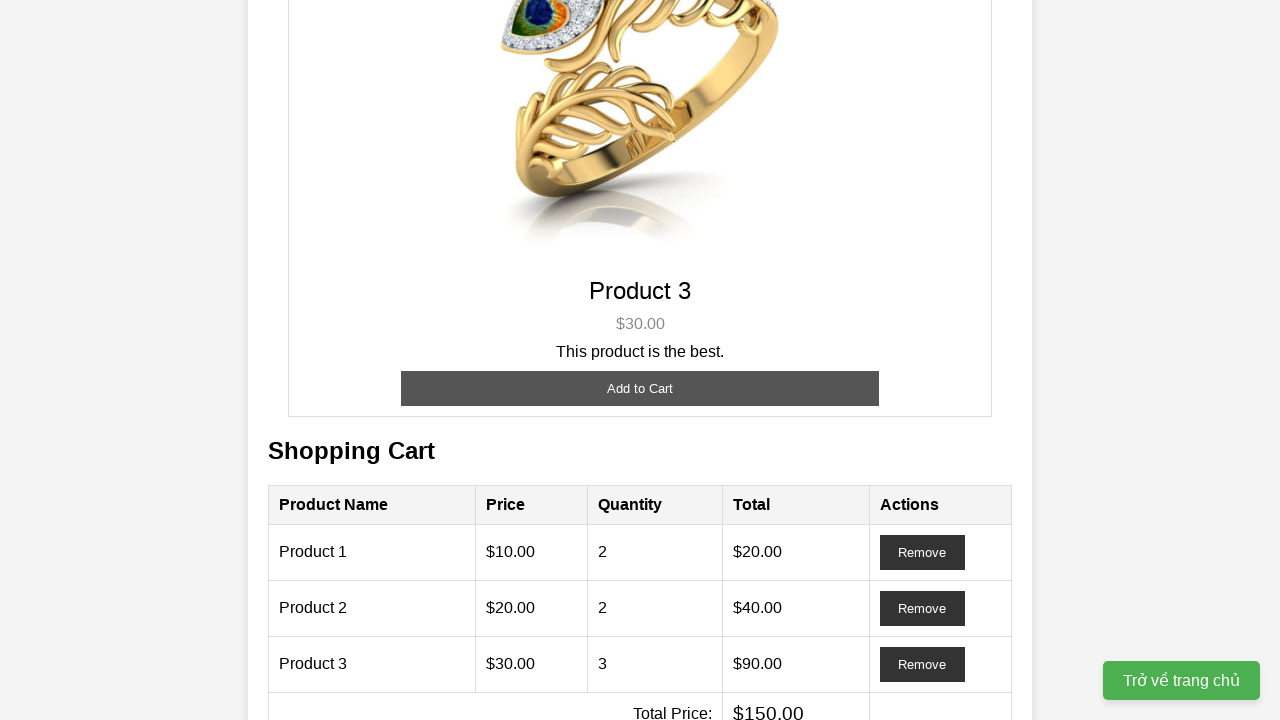

Verified Product 1 total is $20.00
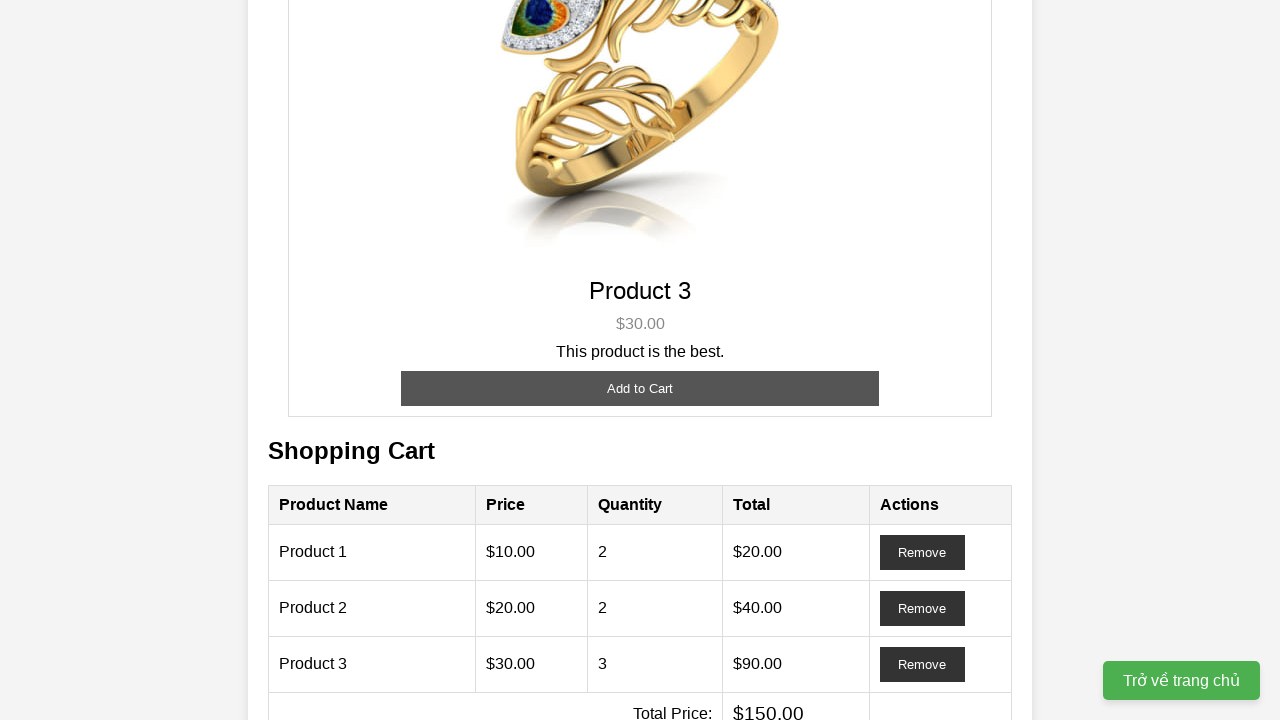

Verified Product 2 name in cart
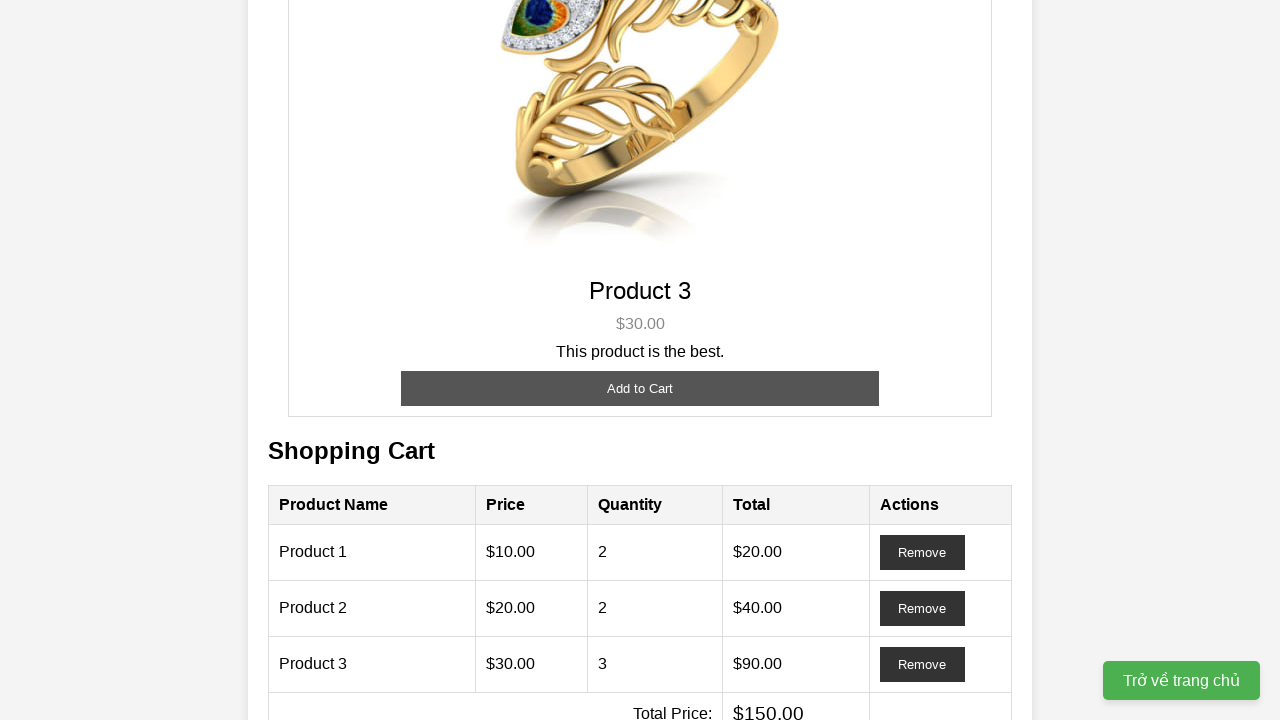

Verified Product 2 price is $20.00
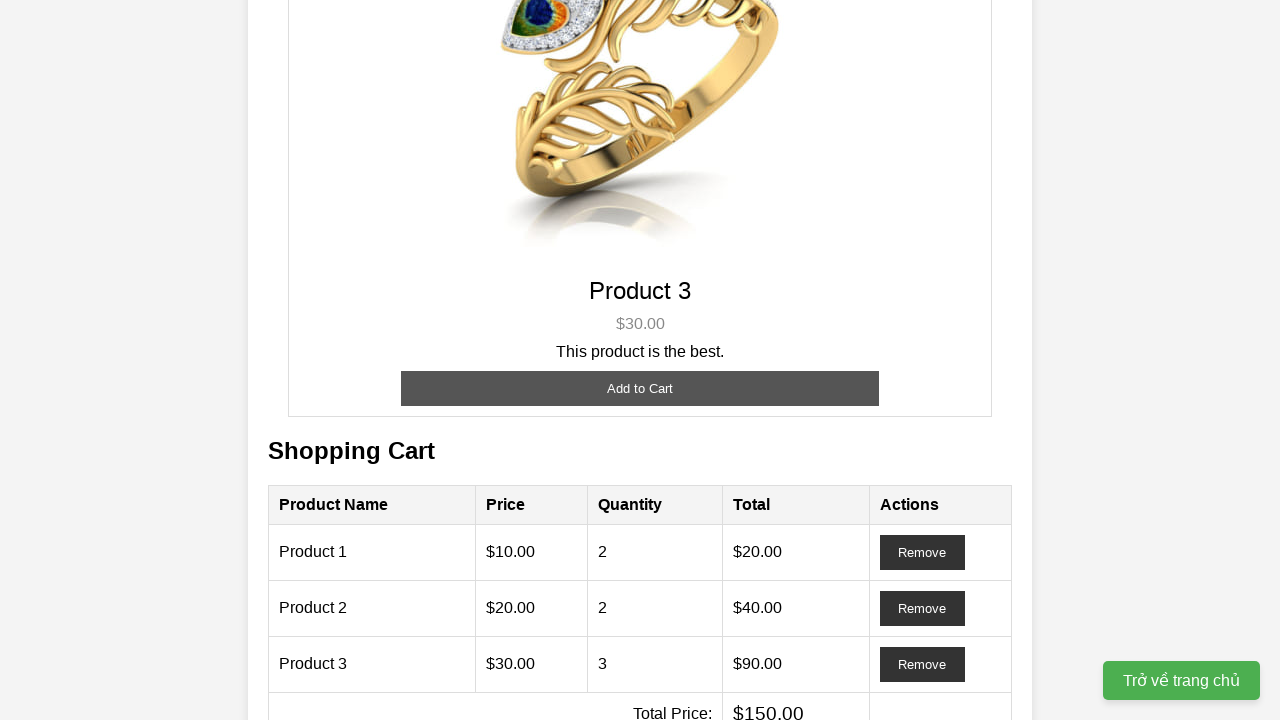

Verified Product 2 quantity is 2
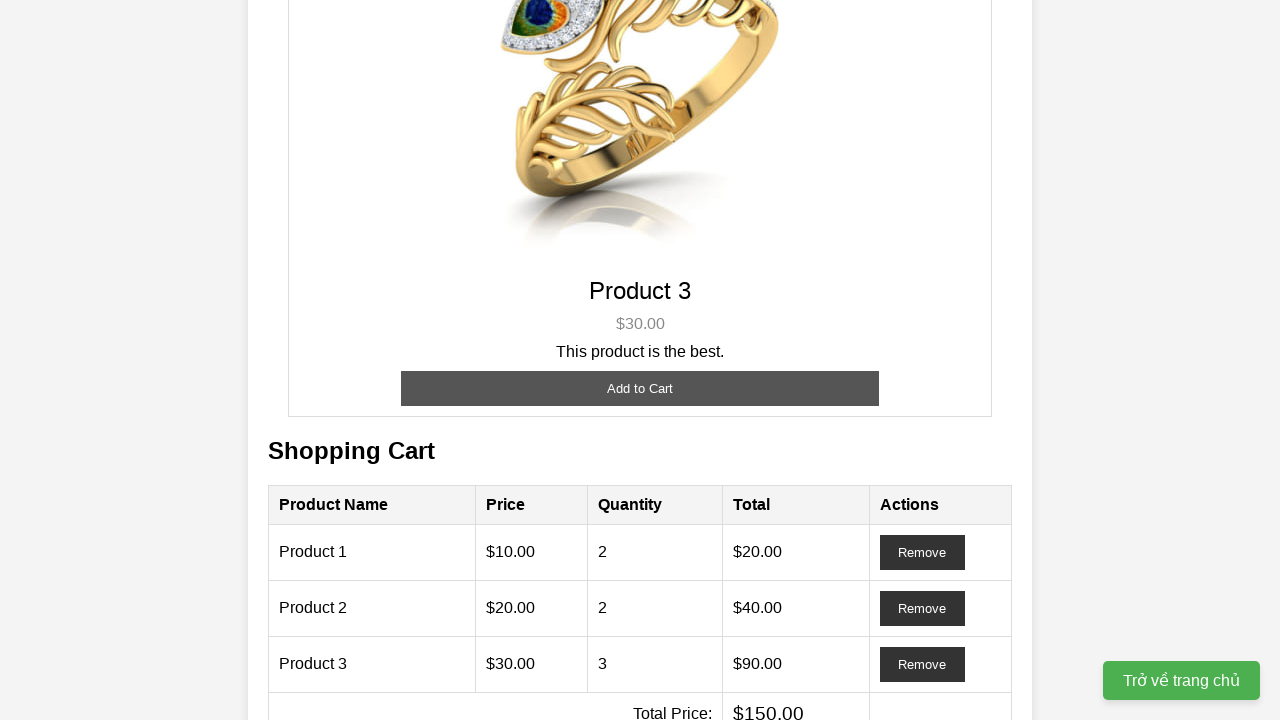

Verified Product 2 total is $40.00
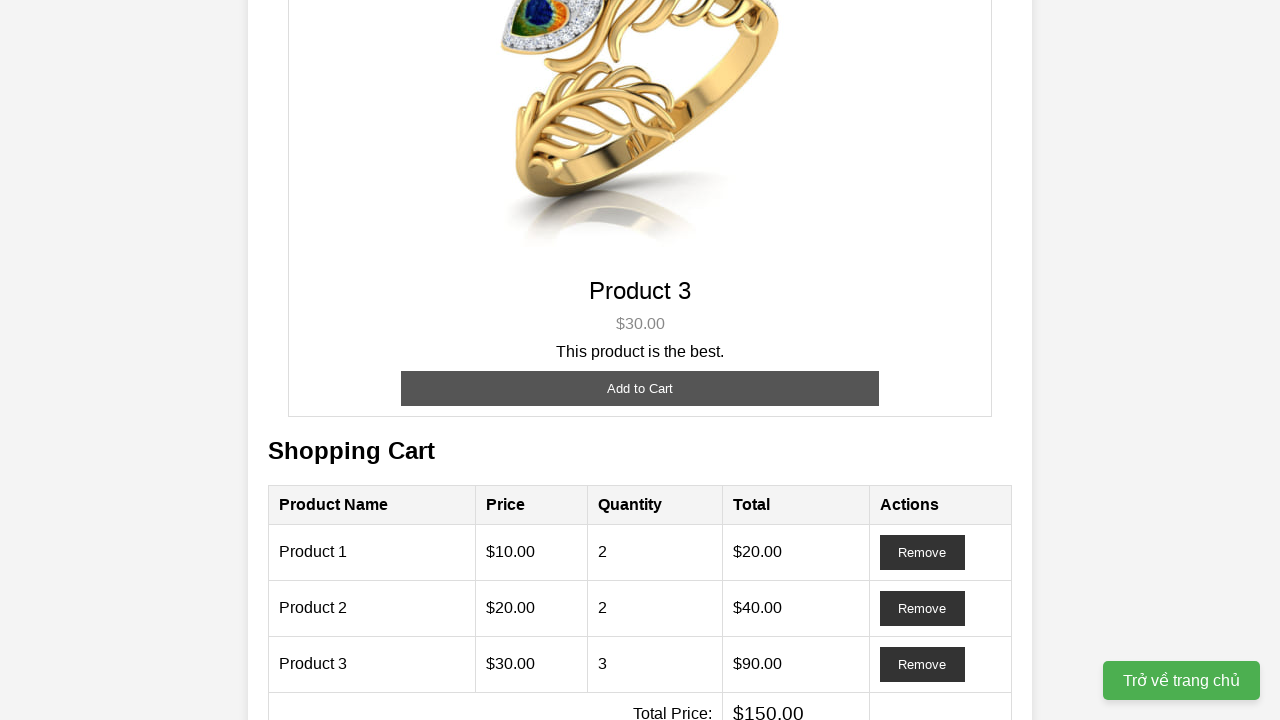

Verified Product 3 name in cart
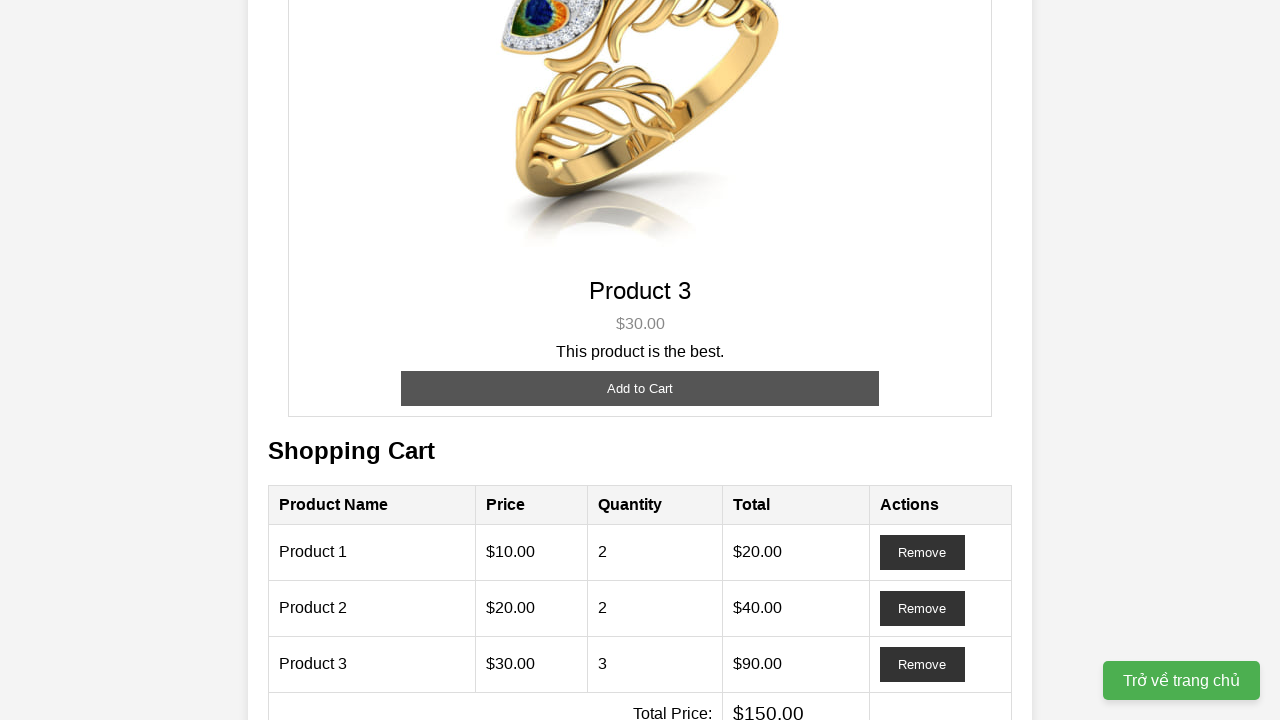

Verified Product 3 price is $30.00
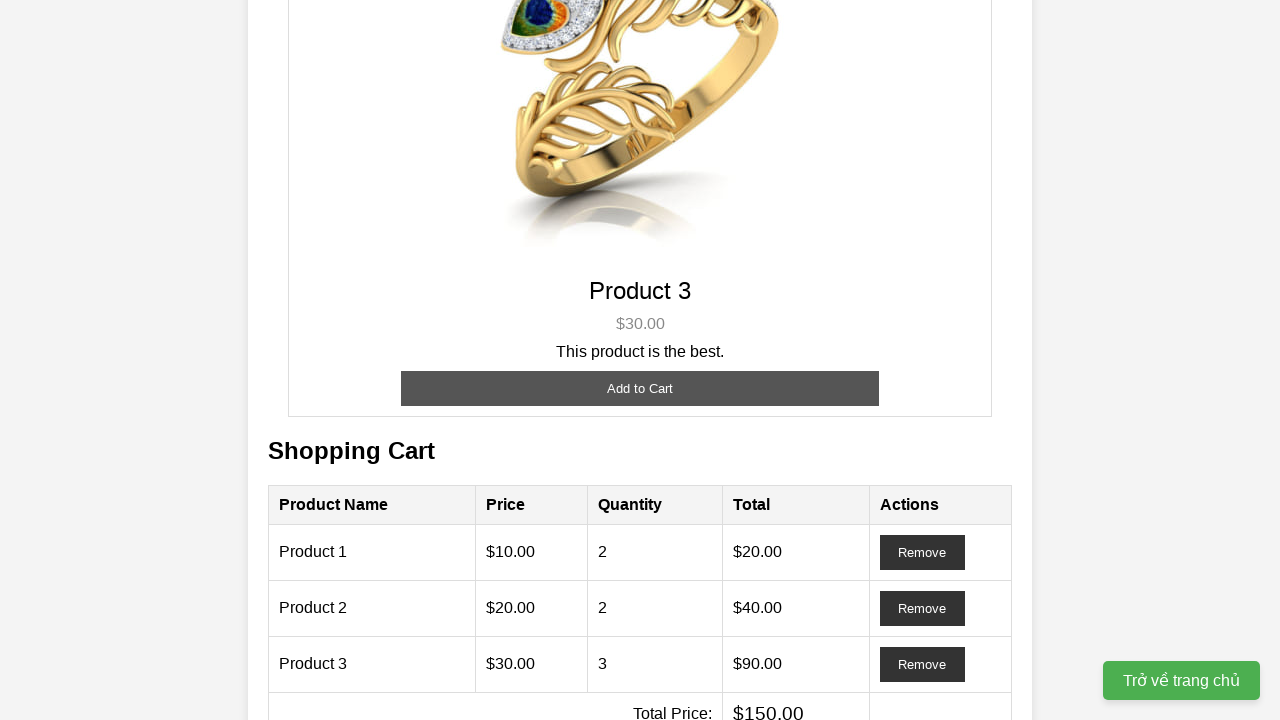

Verified Product 3 quantity is 3
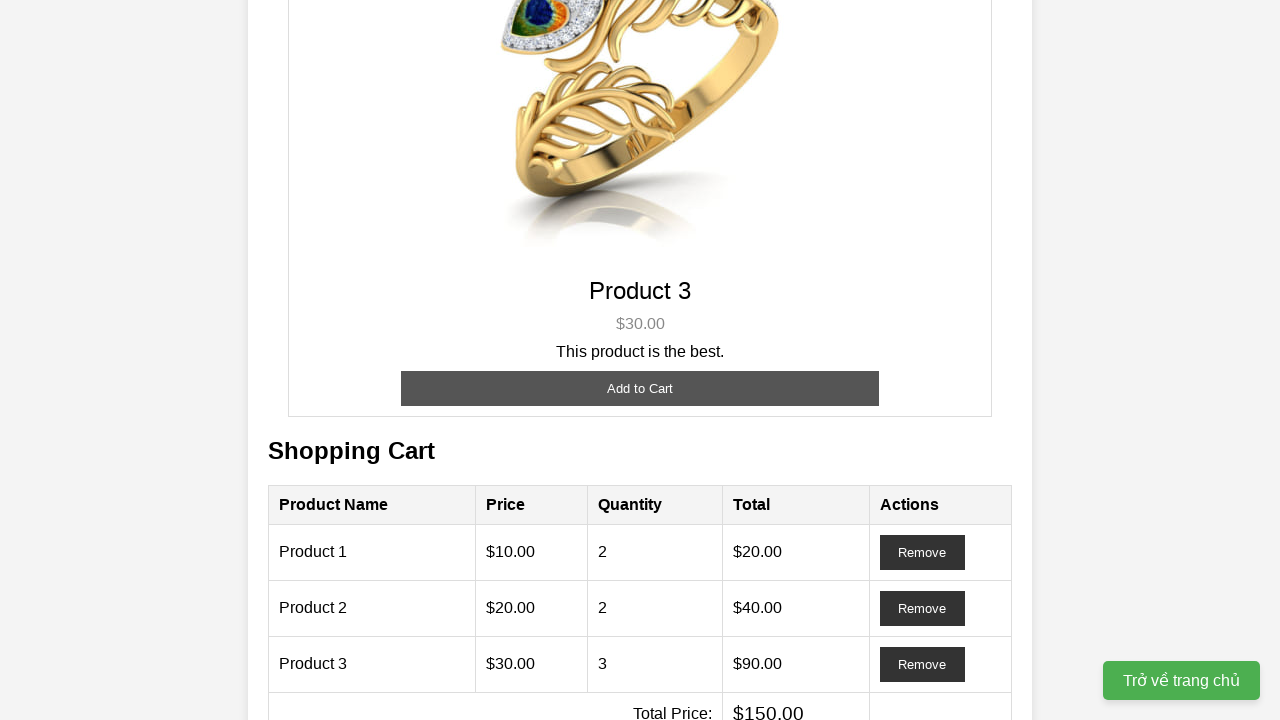

Verified Product 3 total is $90.00
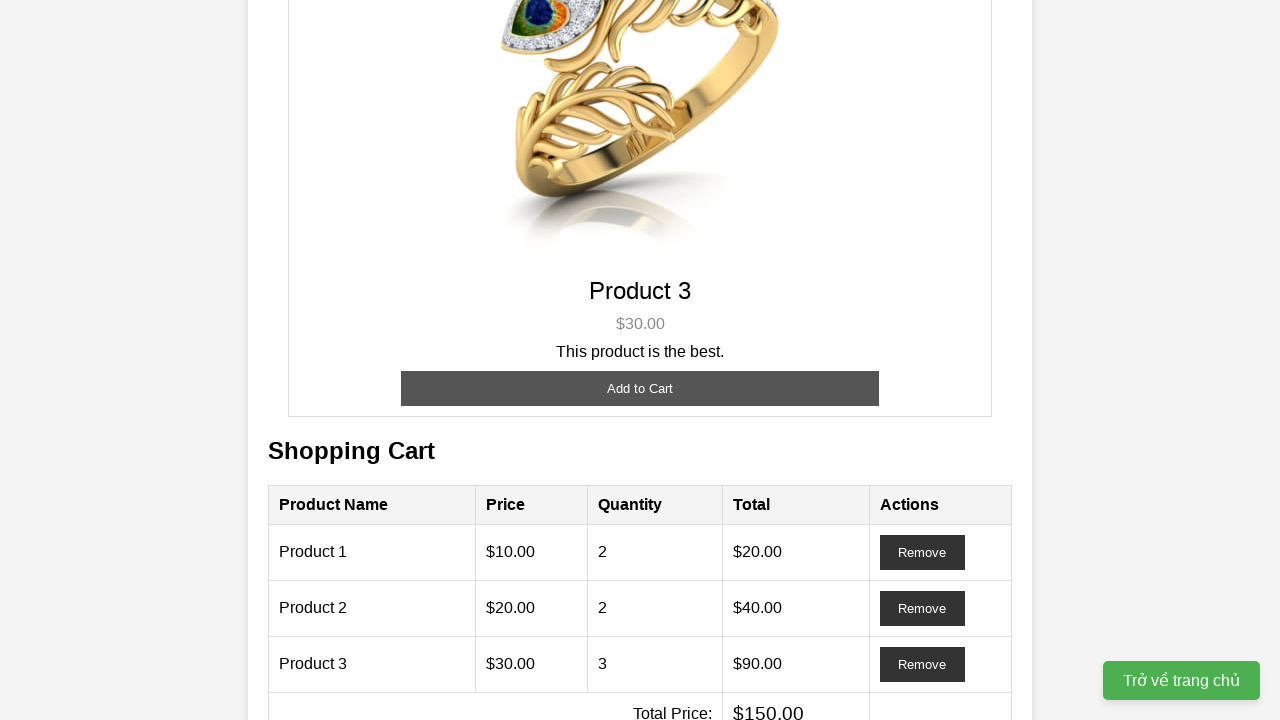

Verified cart total price is $150.00
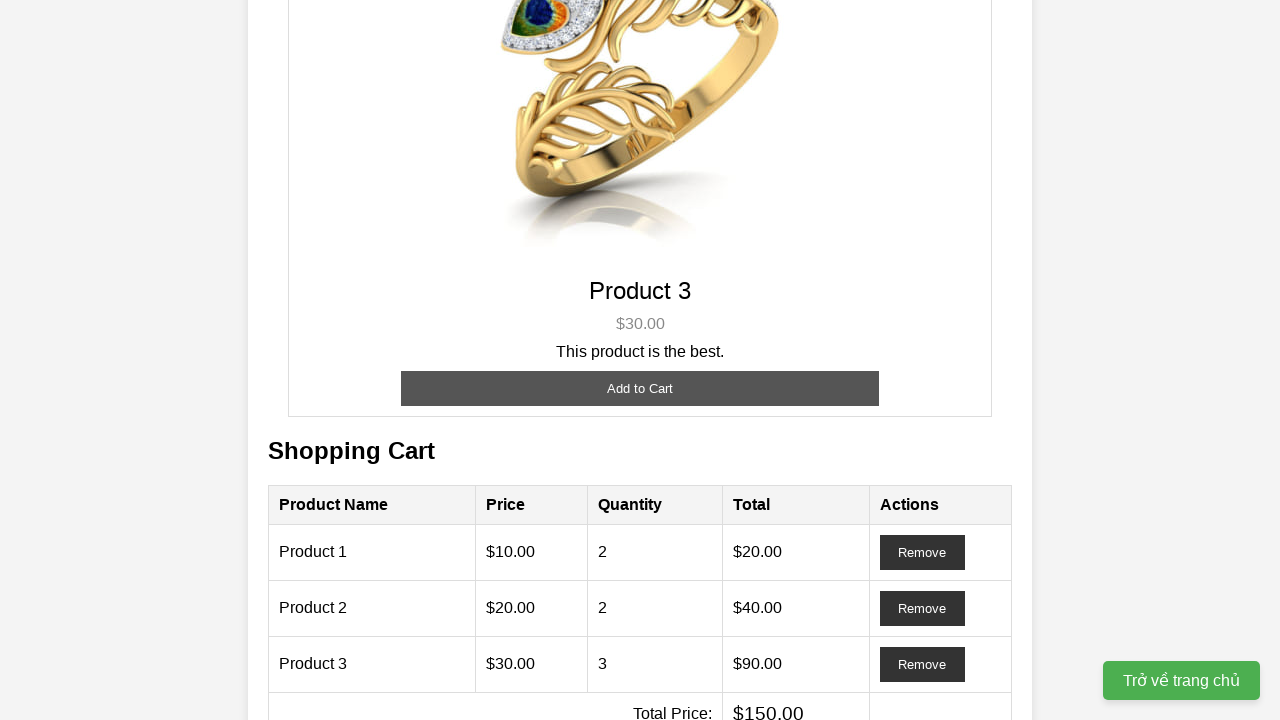

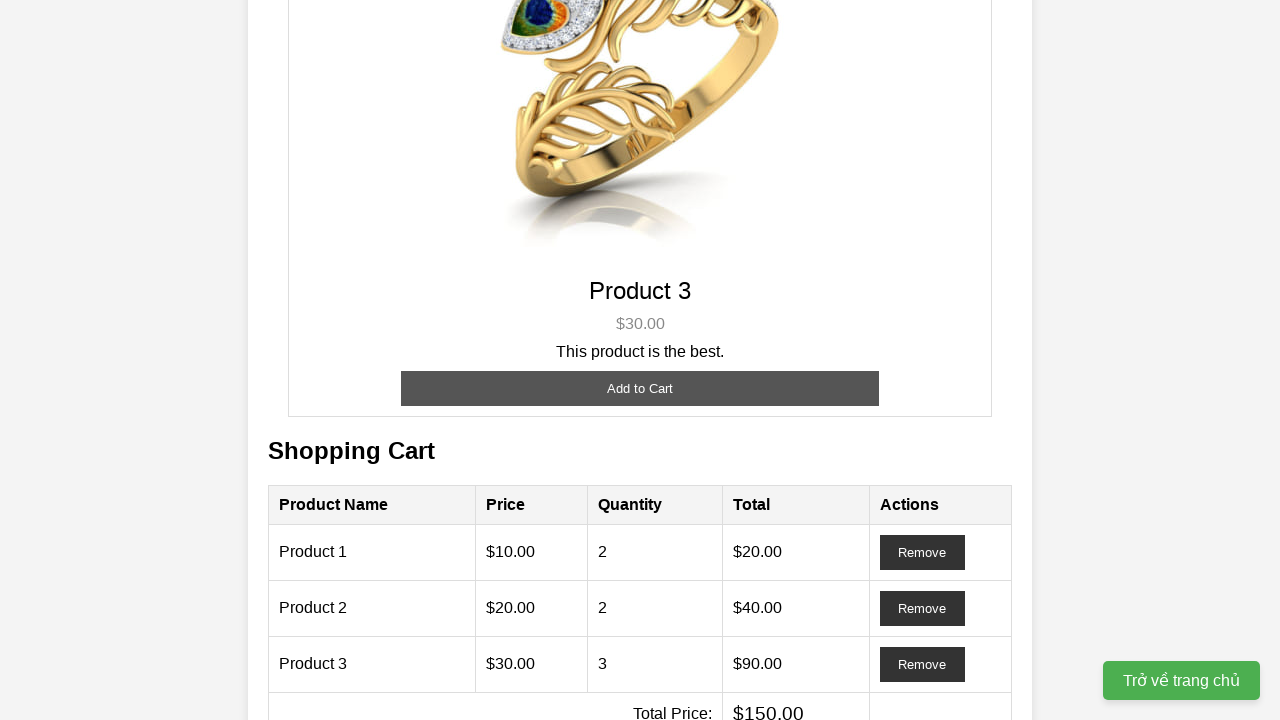